Tests e-commerce cart functionality by clicking on a phone product, adding it to cart, and verifying the product appears correctly in the cart

Starting URL: https://www.demoblaze.com/index.html

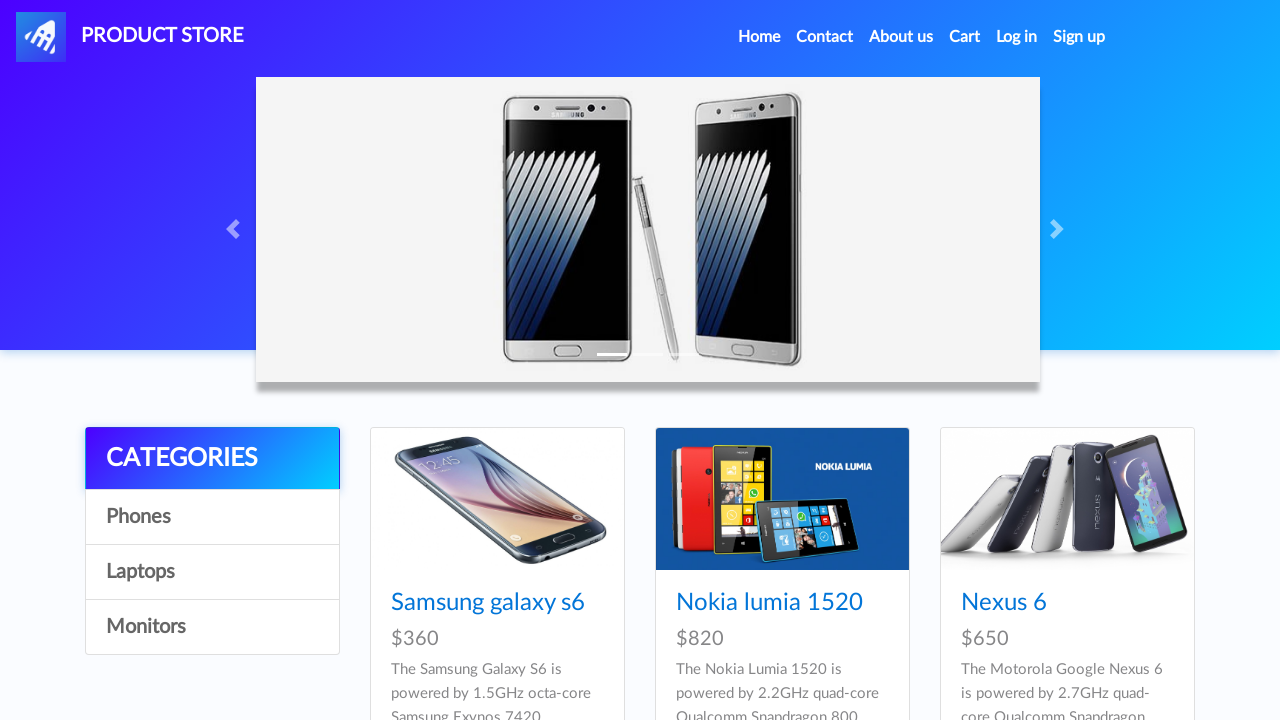

Clicked on first phone product at (488, 603) on xpath=//*[@id='tbodyid']/div[1]/div/div/h4/a
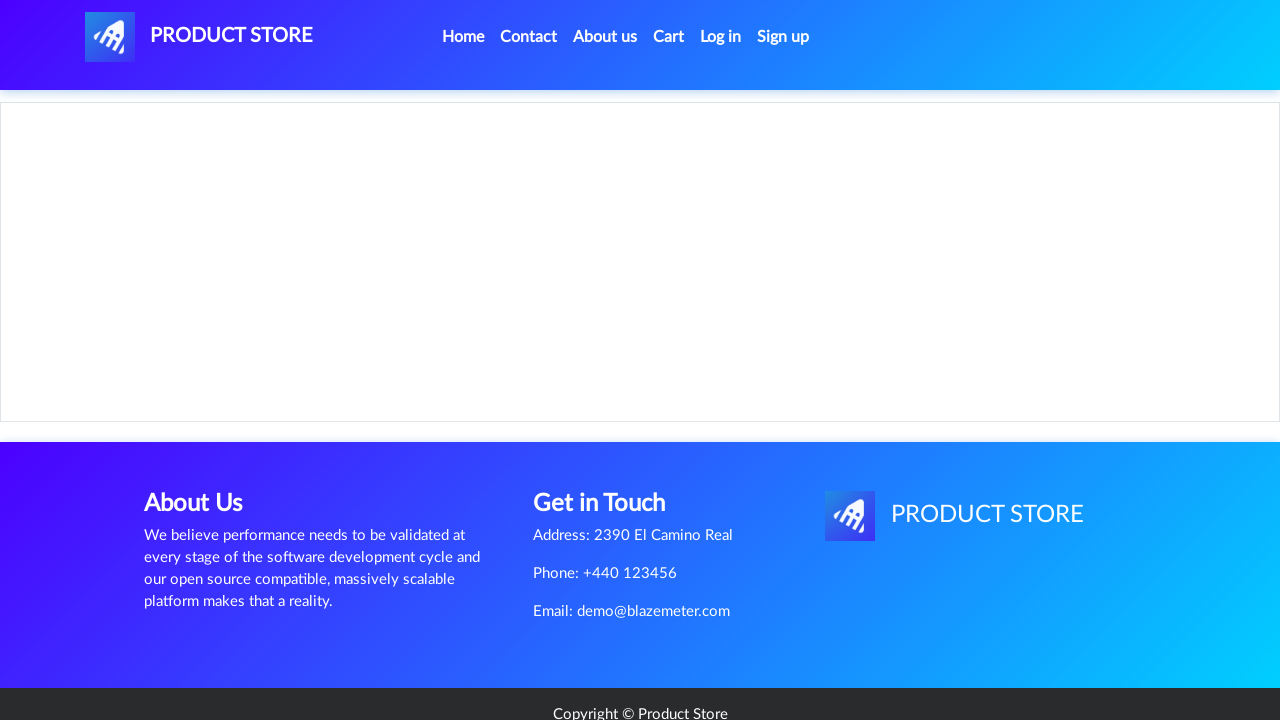

Product page loaded with product name visible
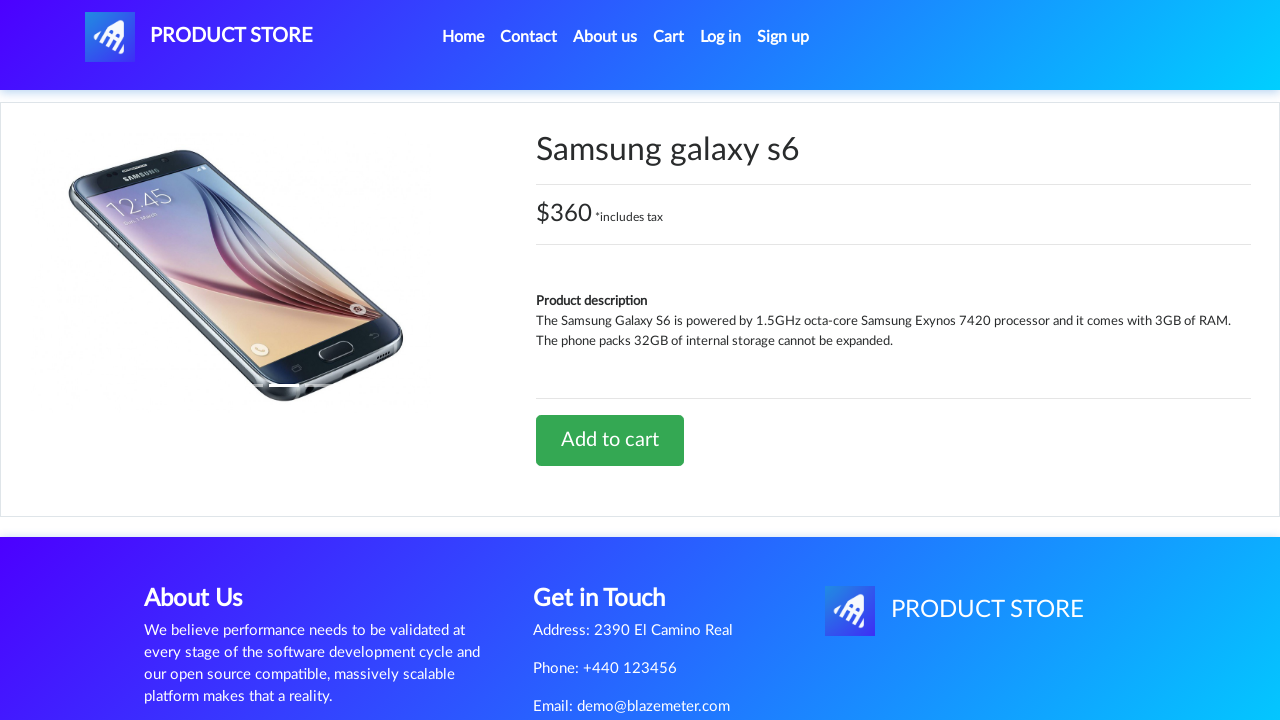

Retrieved product name: Samsung galaxy s6
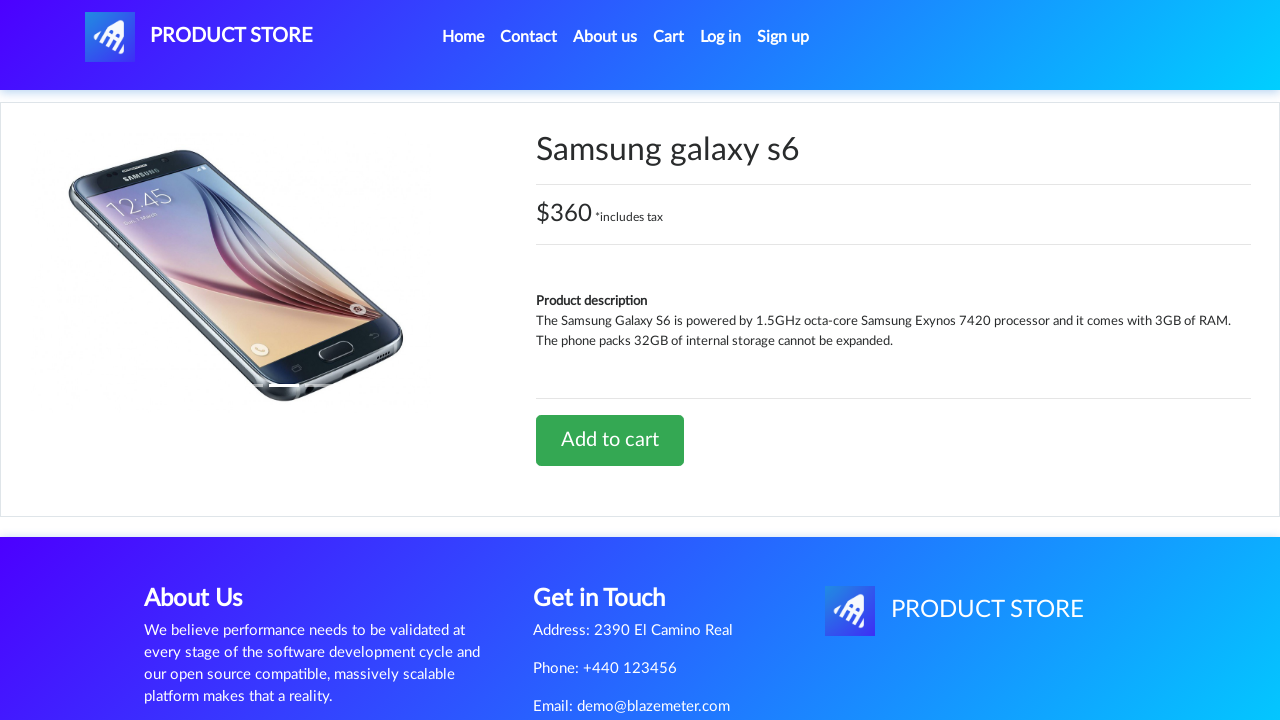

Clicked 'Add to cart' button at (610, 440) on xpath=//*[@id='tbodyid']/div[2]/div/a
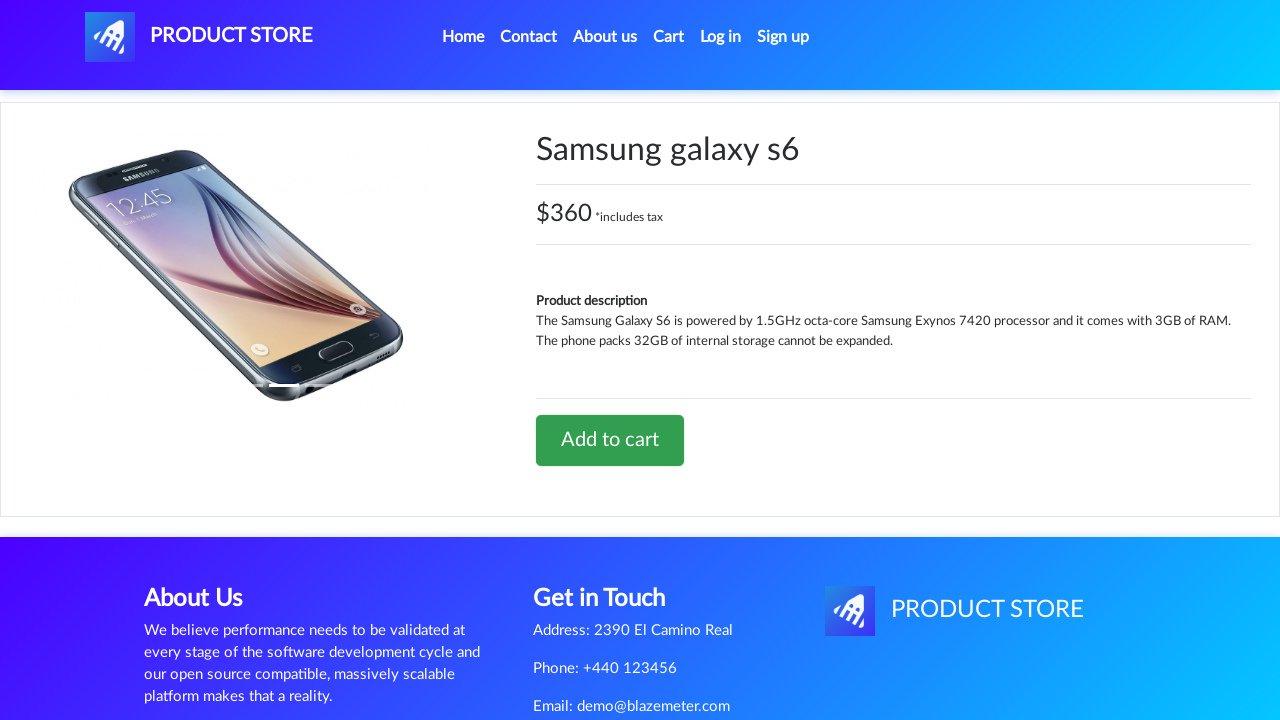

Set up dialog handler to accept alerts
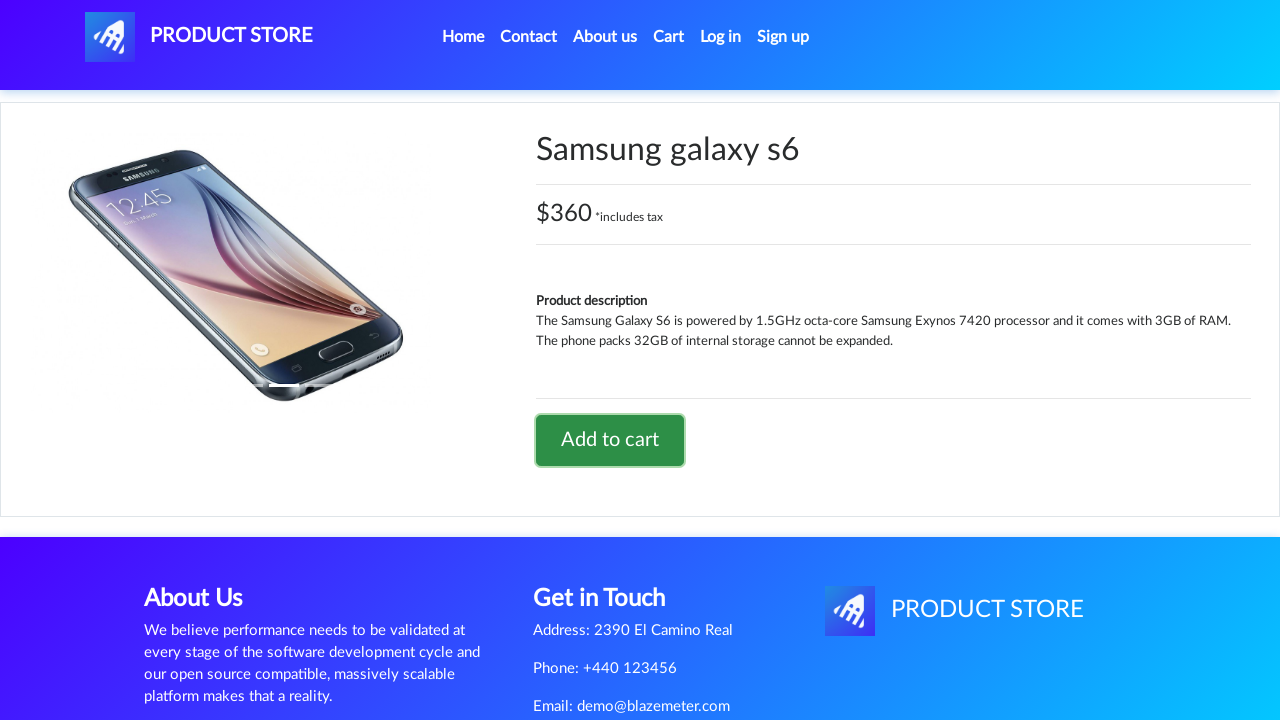

Clicked on Cart link at (669, 37) on #cartur
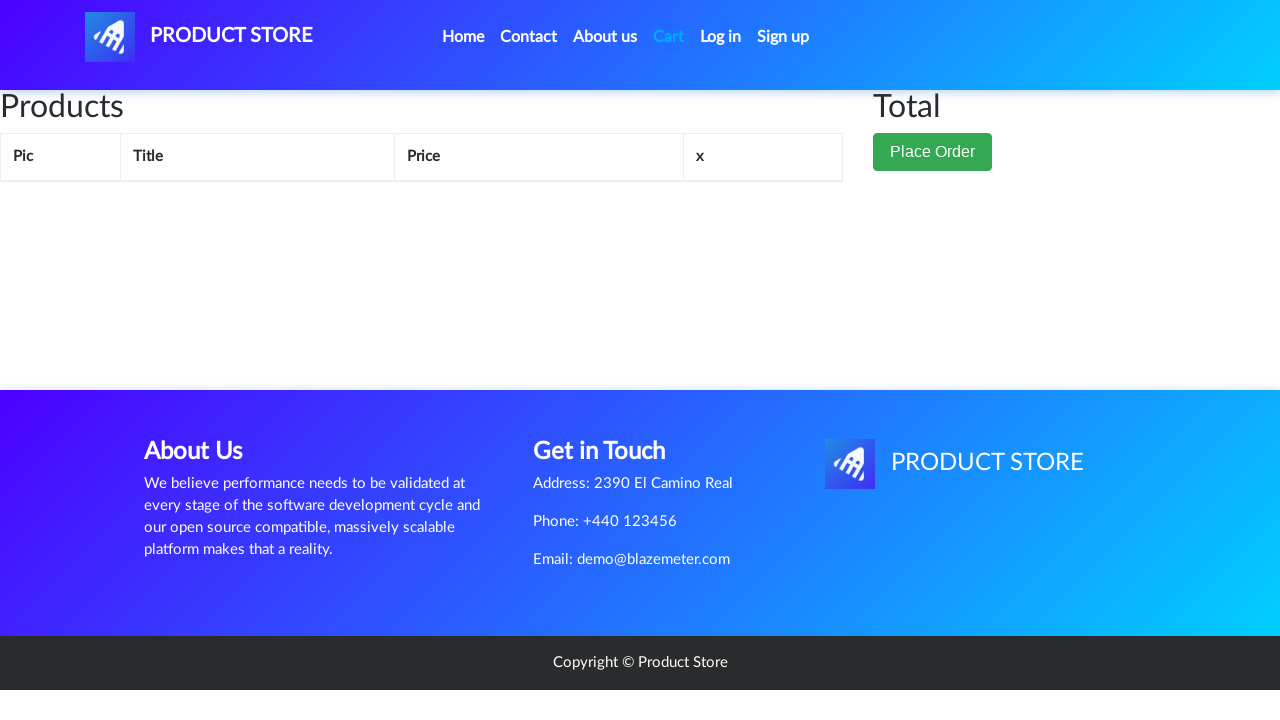

Cart page loaded with product visible
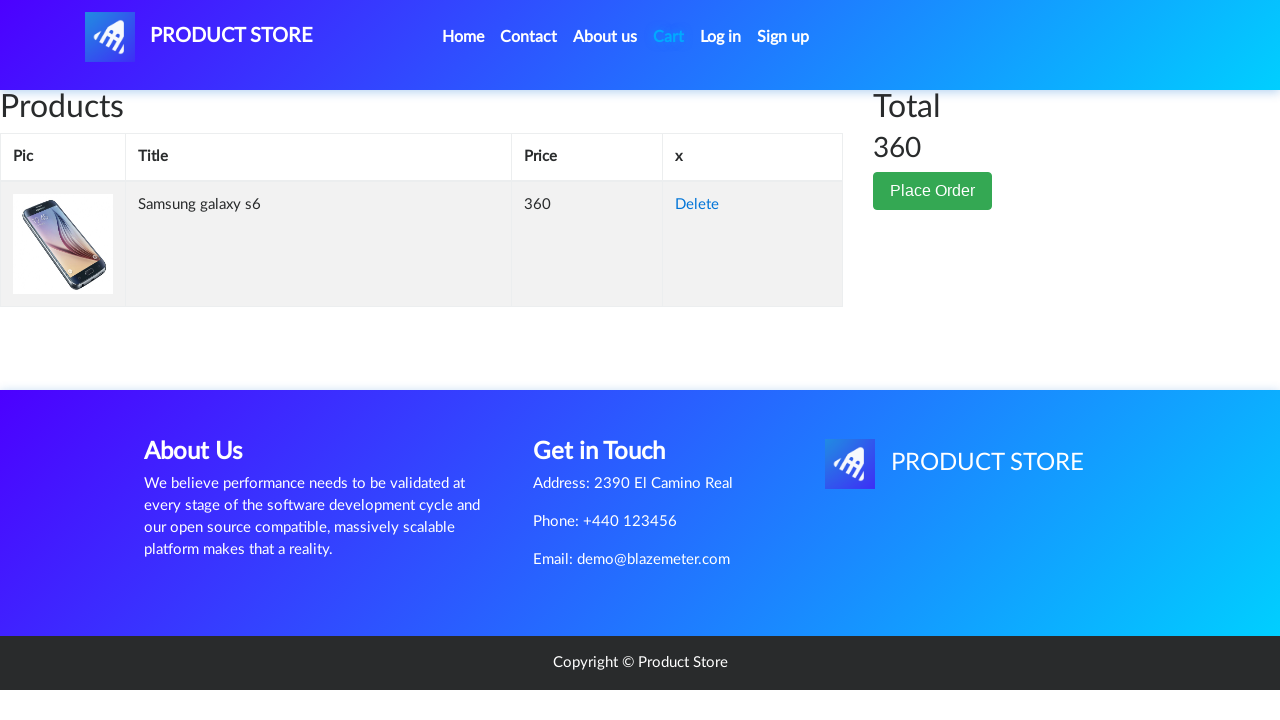

Retrieved product name from cart: Samsung galaxy s6
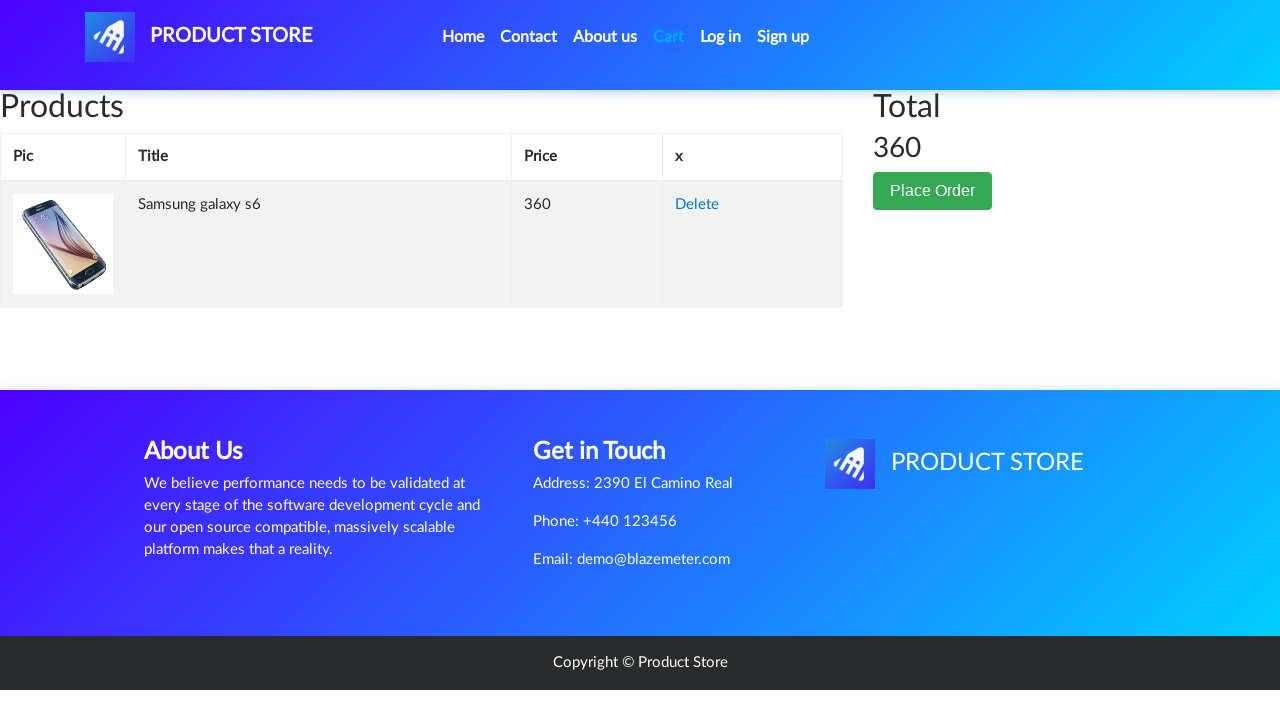

Product names verified to match - cart test passed
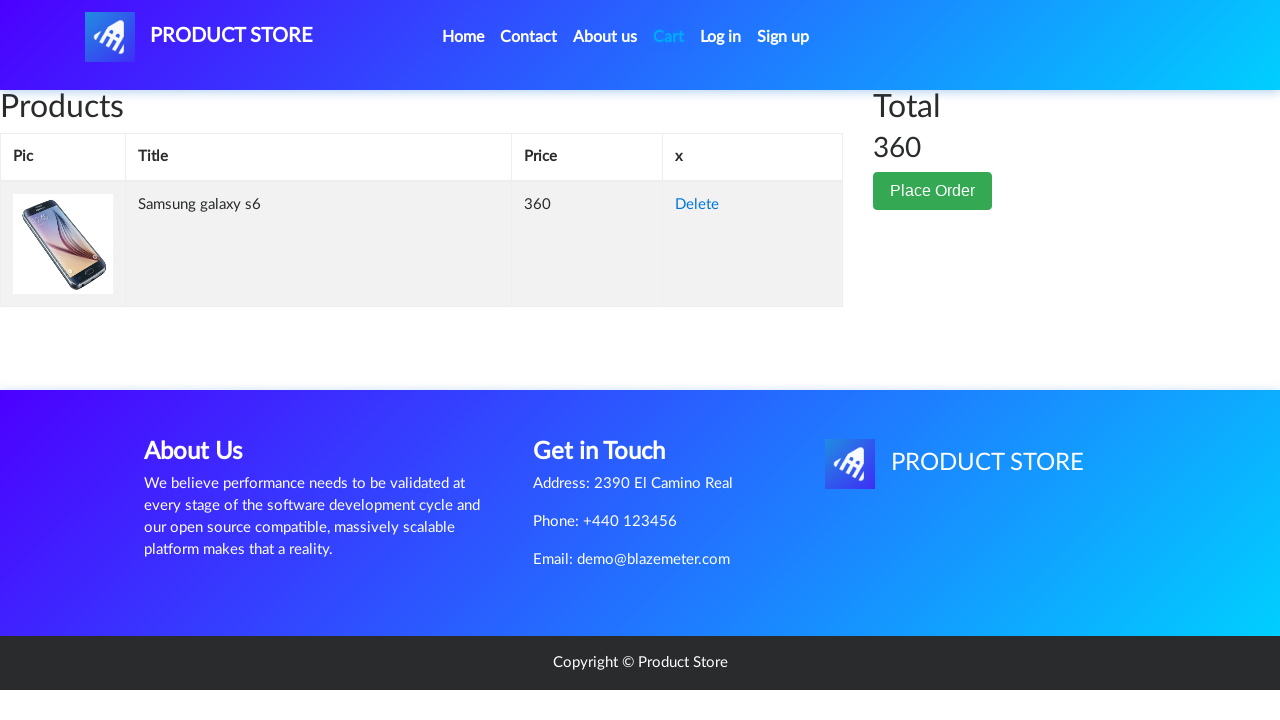

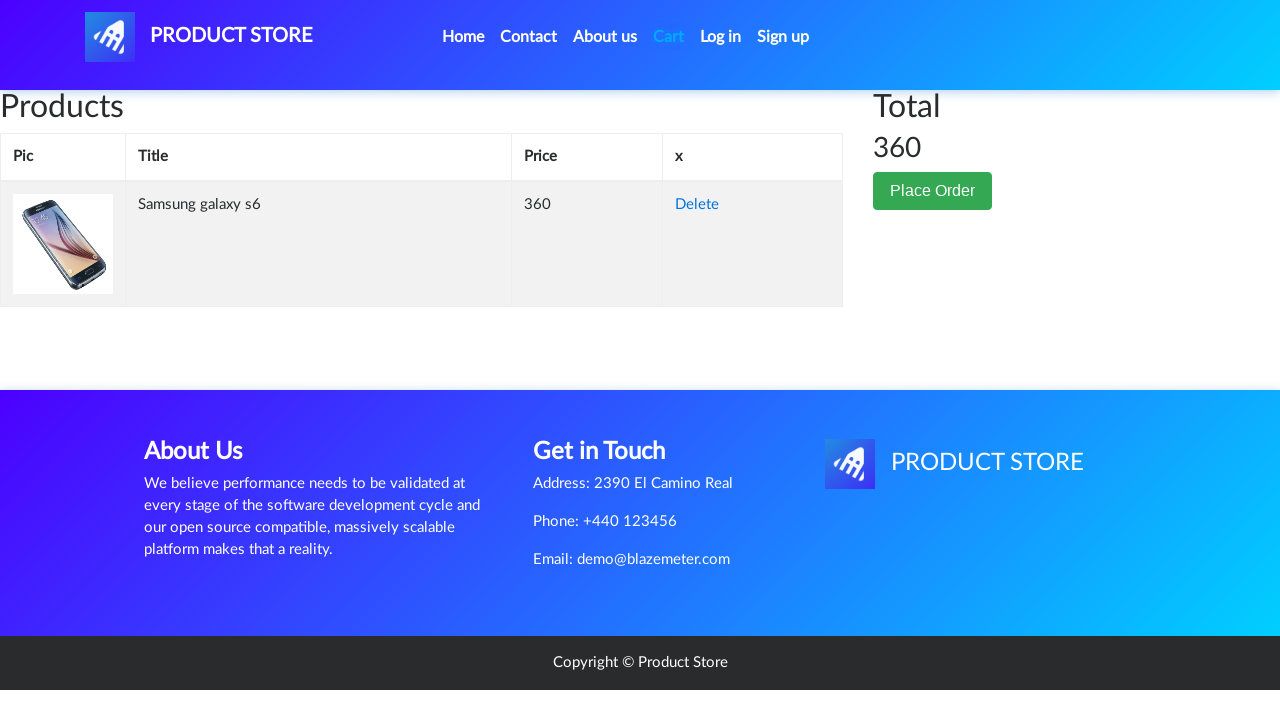